Tests handling non-modal Sweet Alert by clicking Show button and then closing it with the close icon

Starting URL: https://leafground.com/alert.xhtml

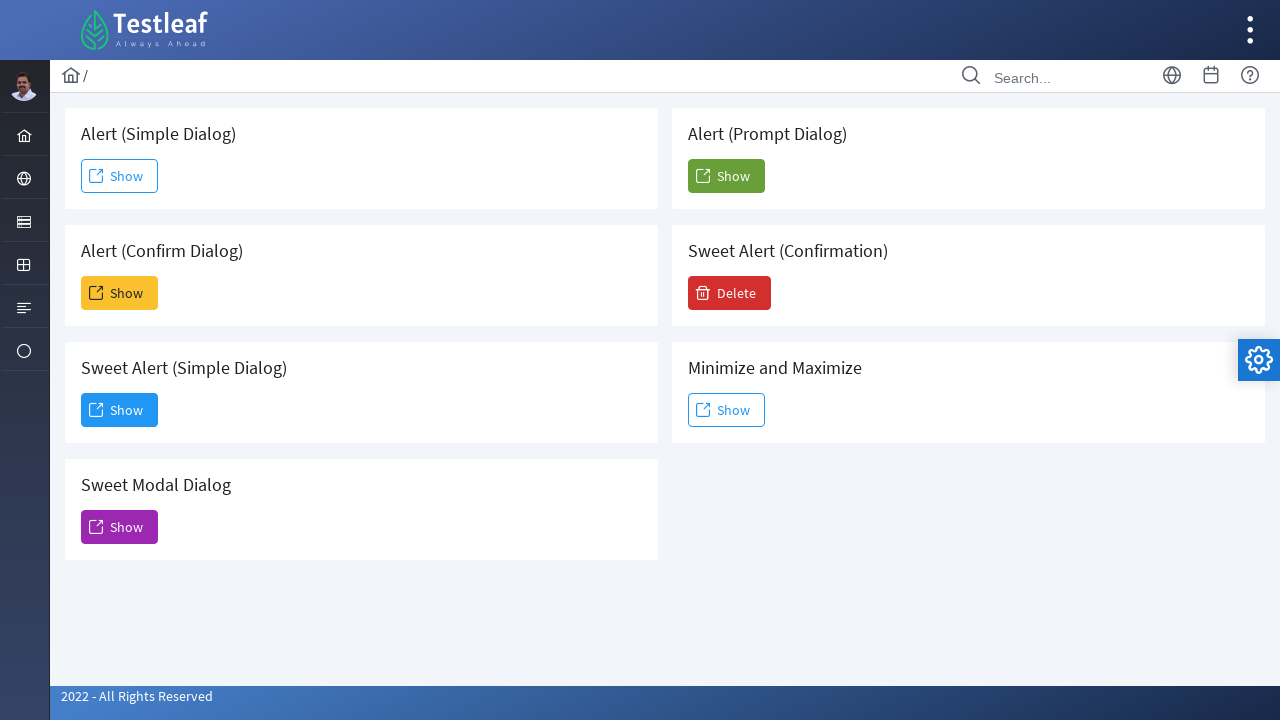

Clicked third Show button to trigger Sweet Alert at (120, 410) on xpath=//span[text()='Show'] >> nth=2
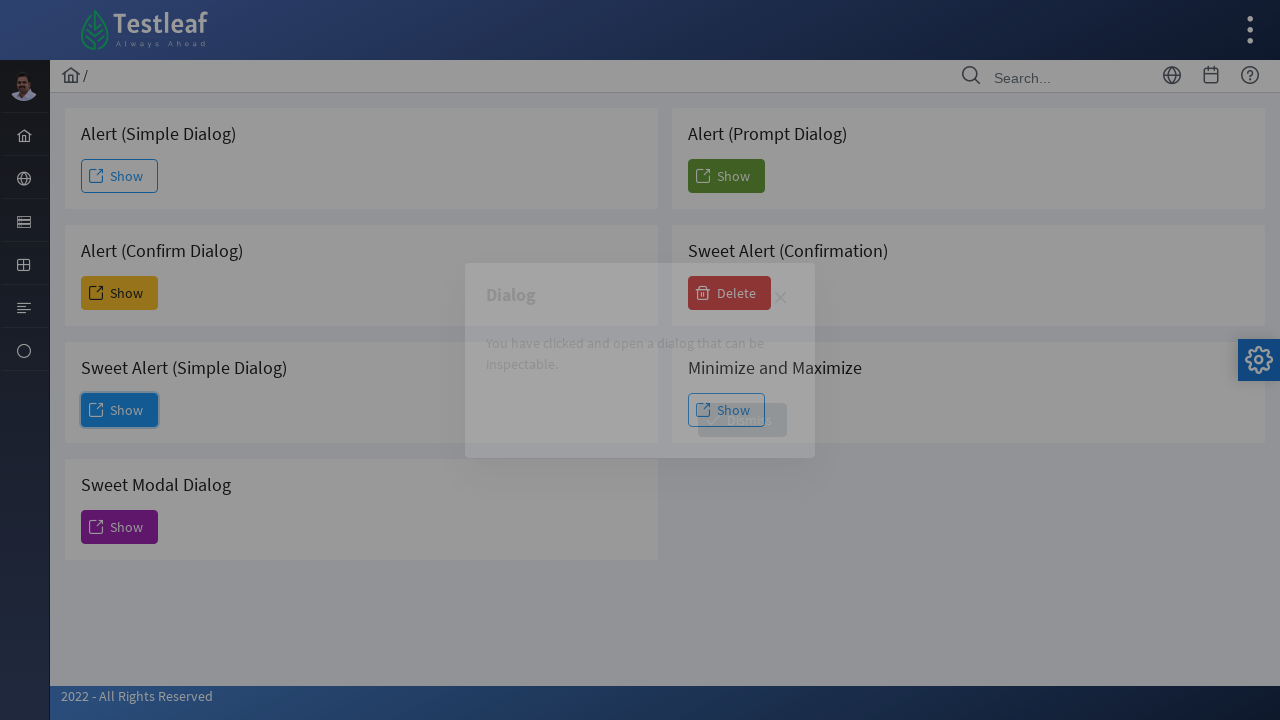

Closed the Sweet Alert by clicking the close icon at (780, 298) on .ui-icon.ui-icon-closethick >> nth=0
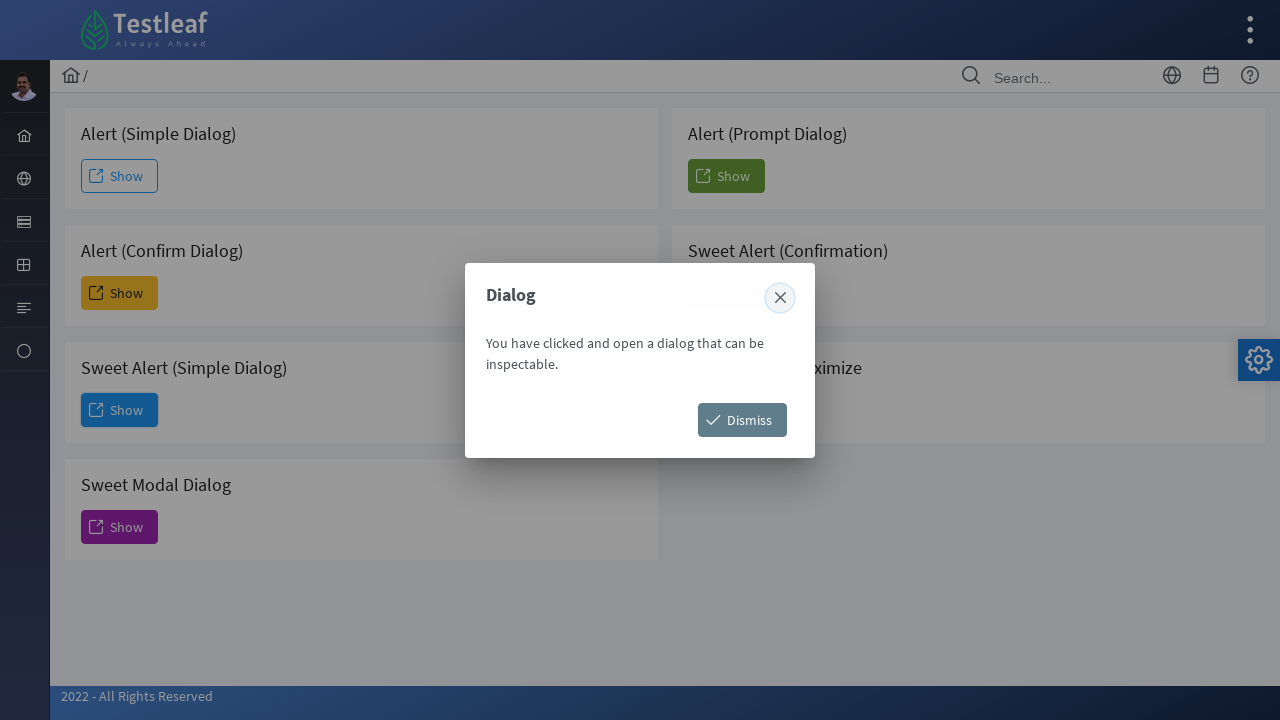

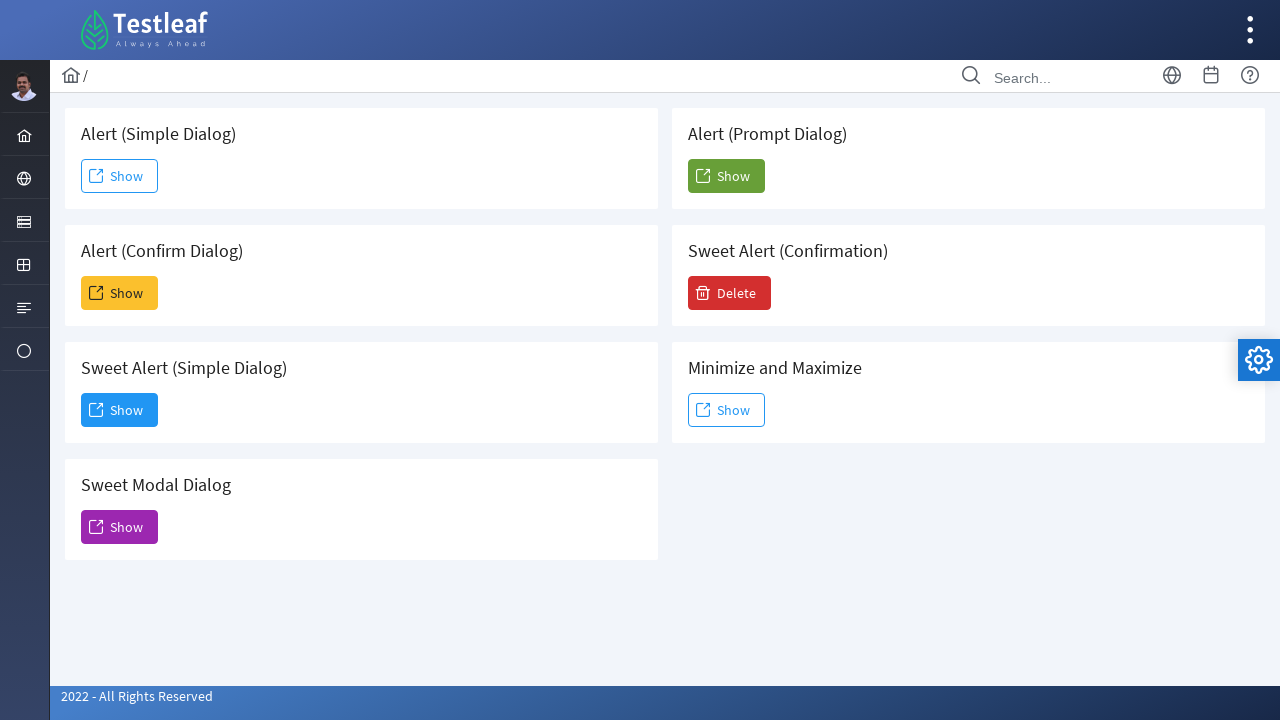